Navigates to the Desktop section of Telerik demos and verifies the section title is displayed correctly

Starting URL: https://www.telerik.com/support/demos

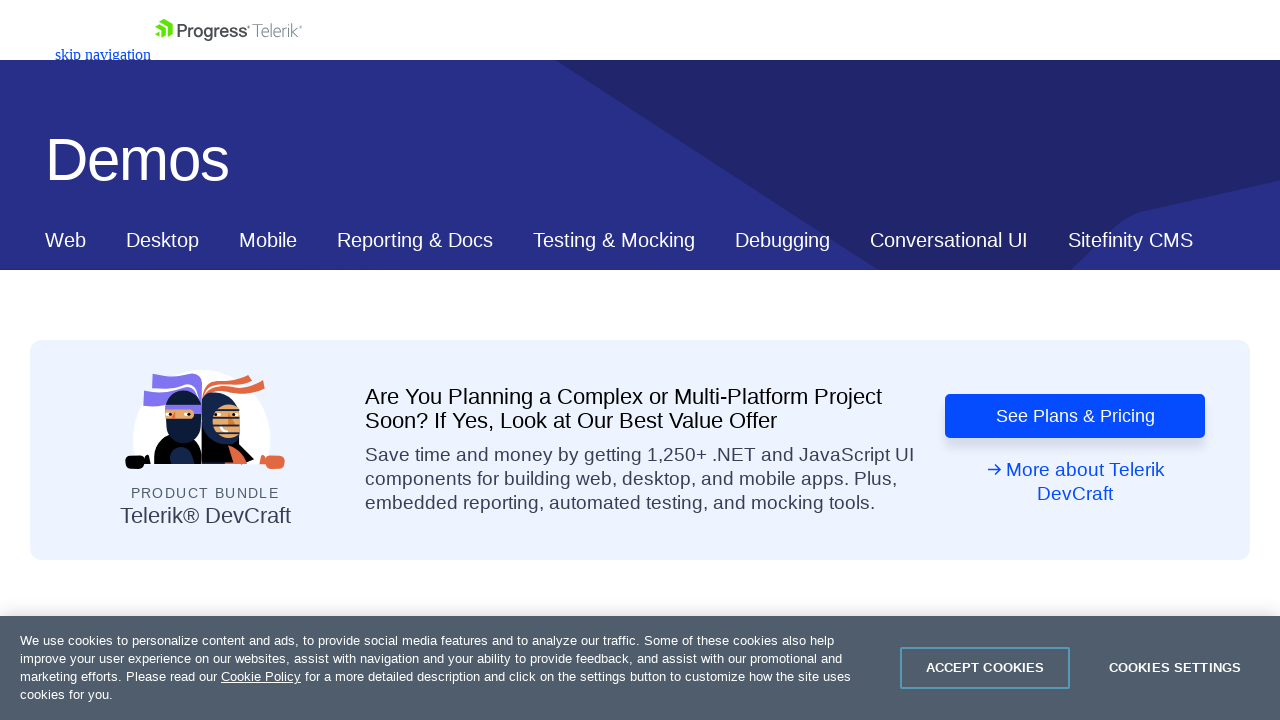

Navigated to Telerik demos support page
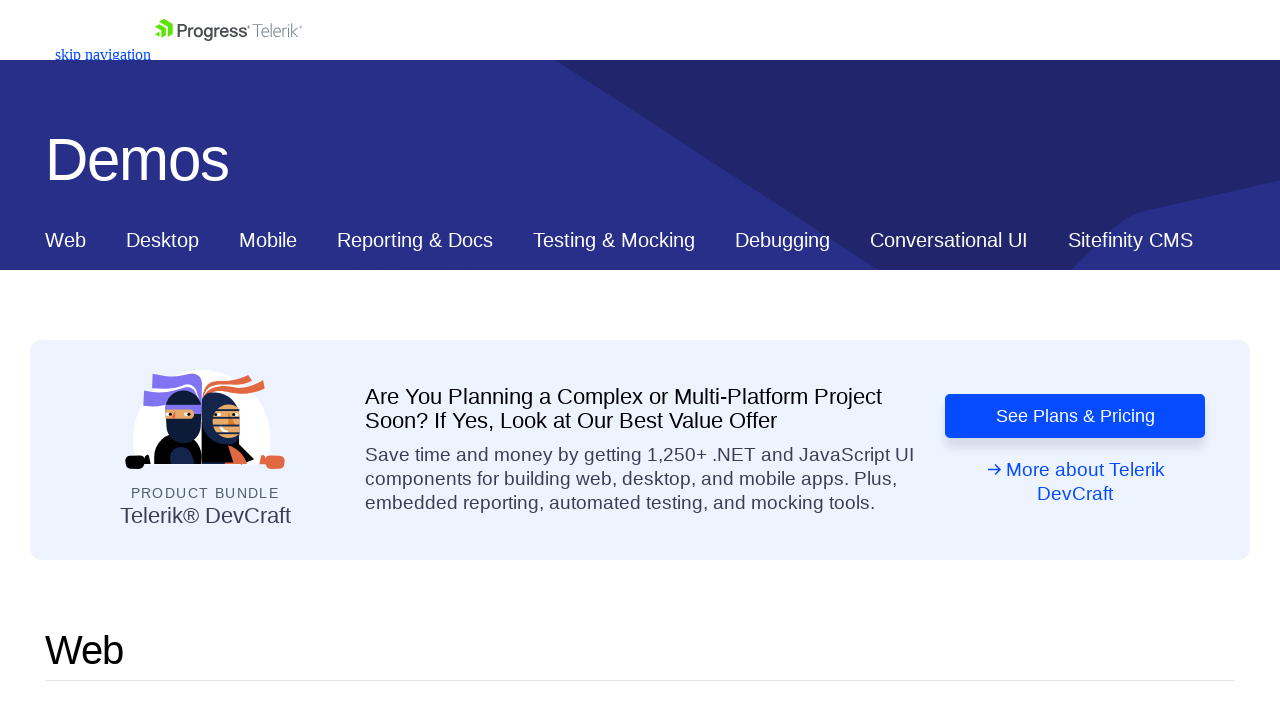

Clicked on Desktop navigation link at (162, 240) on xpath=//*[@id="ContentPlaceholder1_T53129E6C012_Col00"]/nav/div/div[2]/a[2]
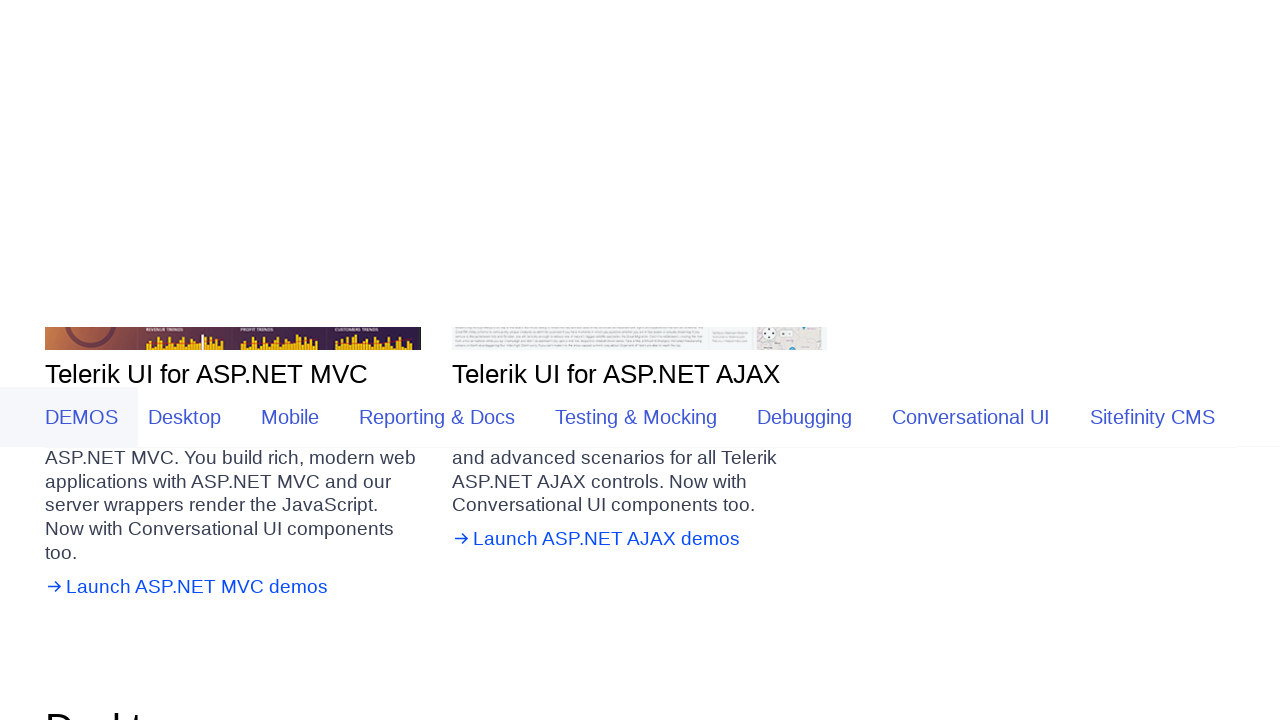

Desktop section loaded and became visible
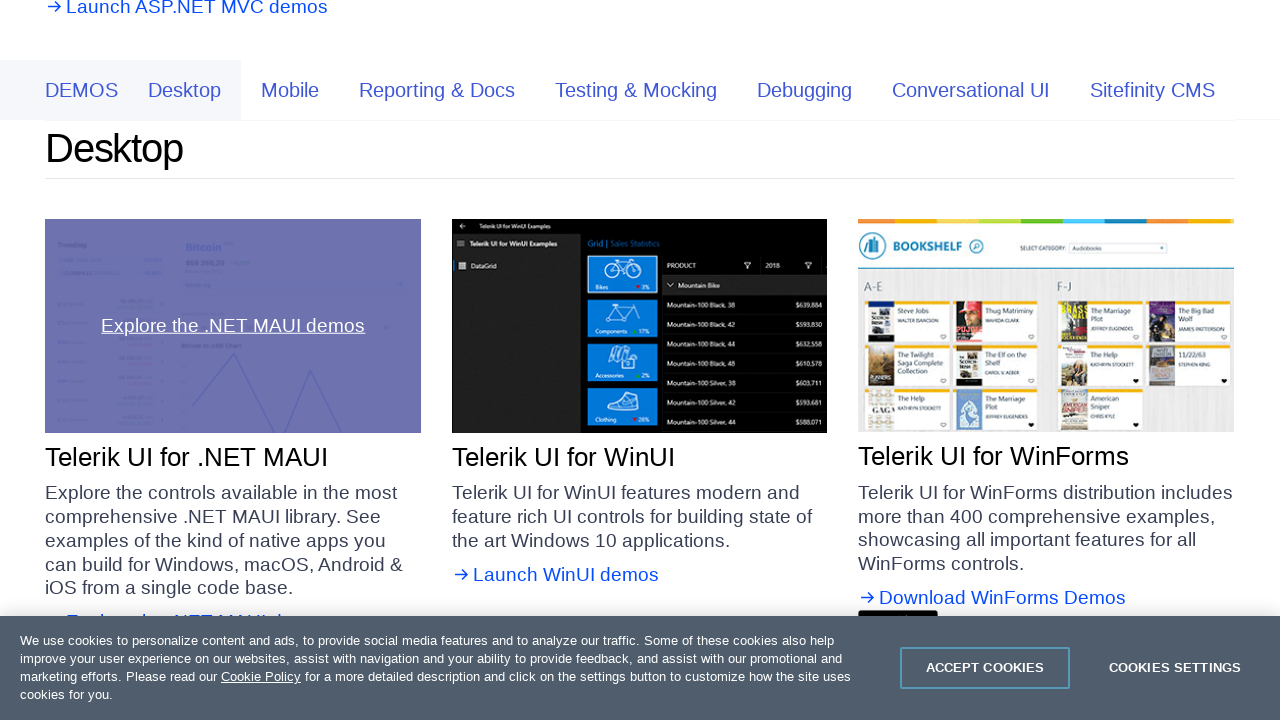

Verified Desktop section title is displayed correctly
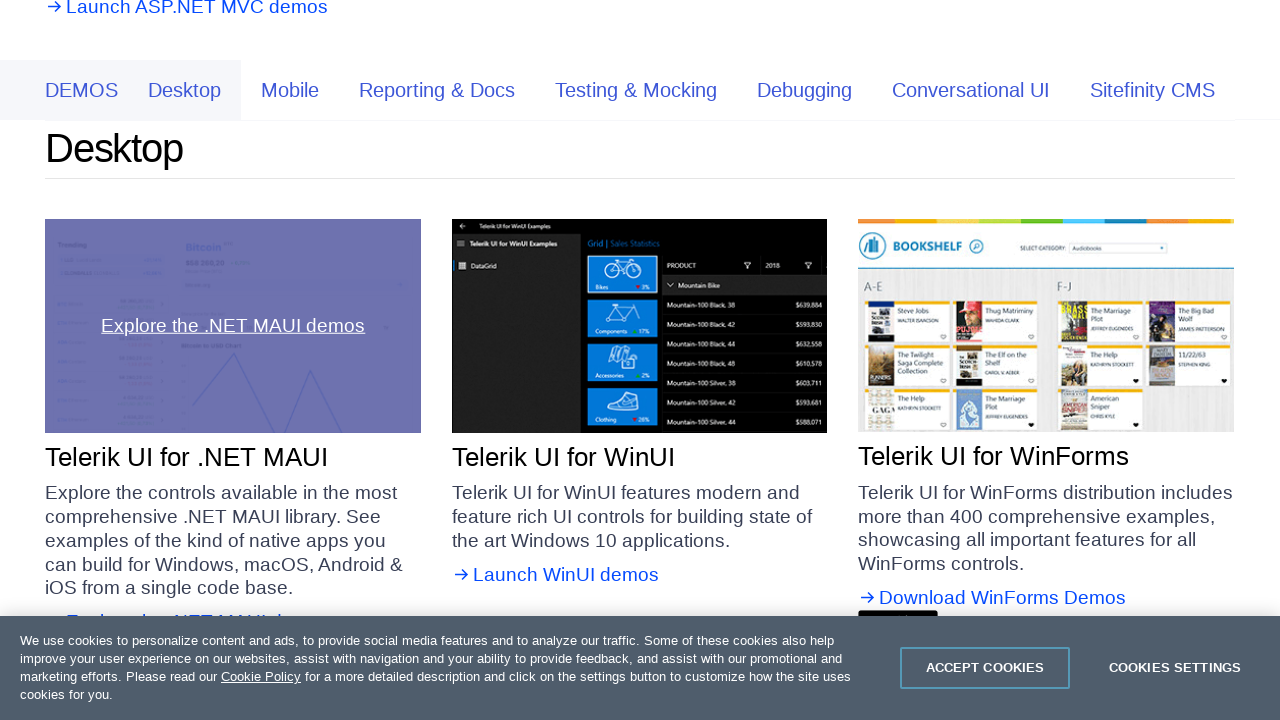

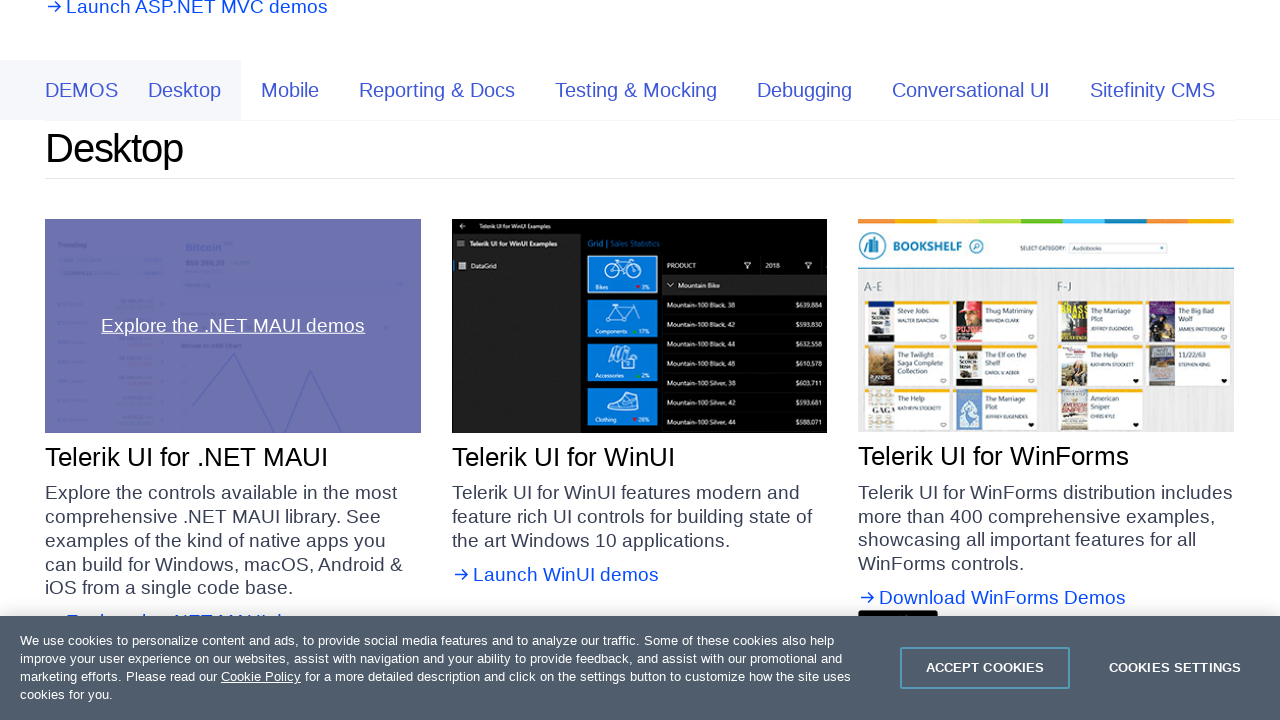